Tests the current address text box by entering an address and submitting the form

Starting URL: https://demoqa.com/text-box

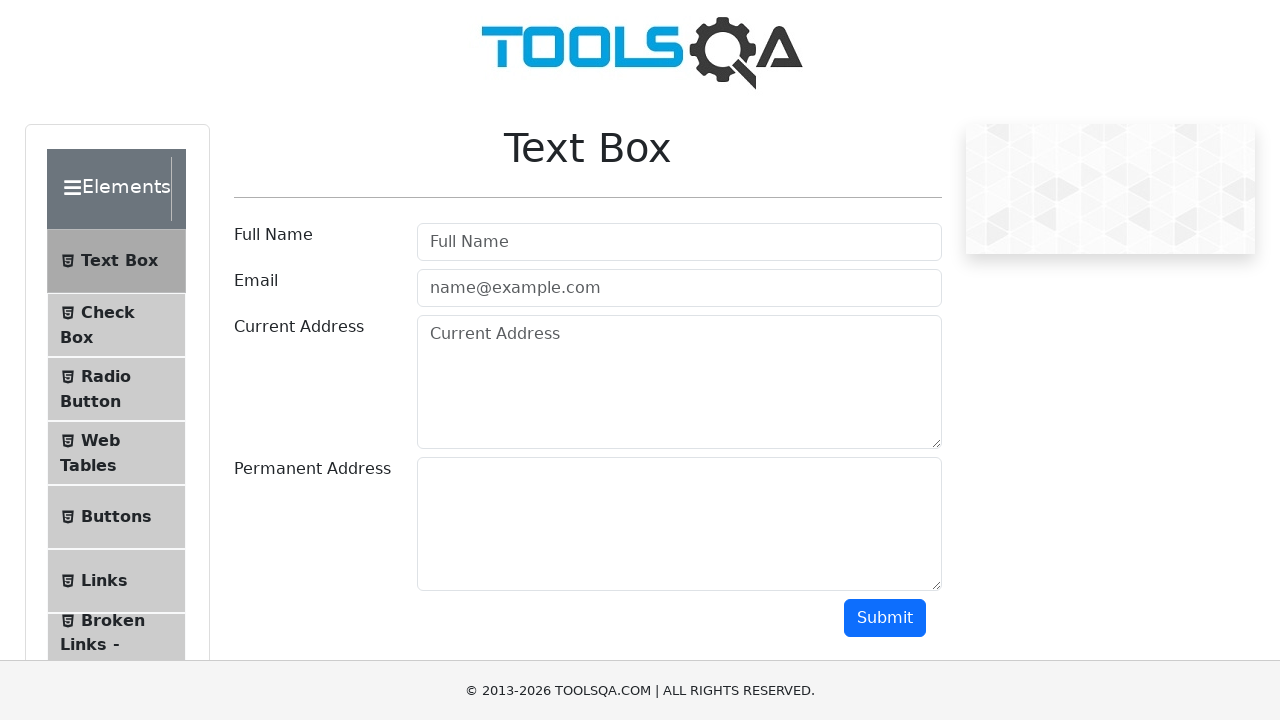

Filled current address text box with 'Russian Federation' on textarea#currentAddress
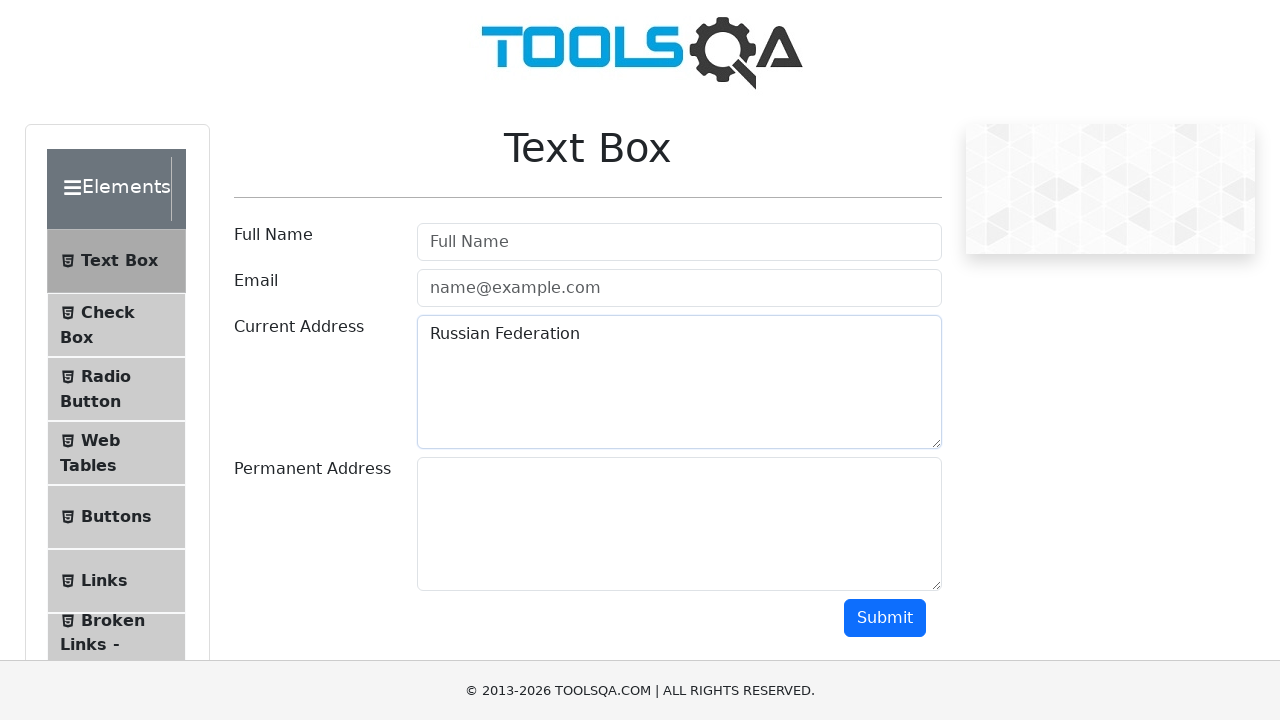

Clicked submit button to submit the form at (885, 618) on #submit
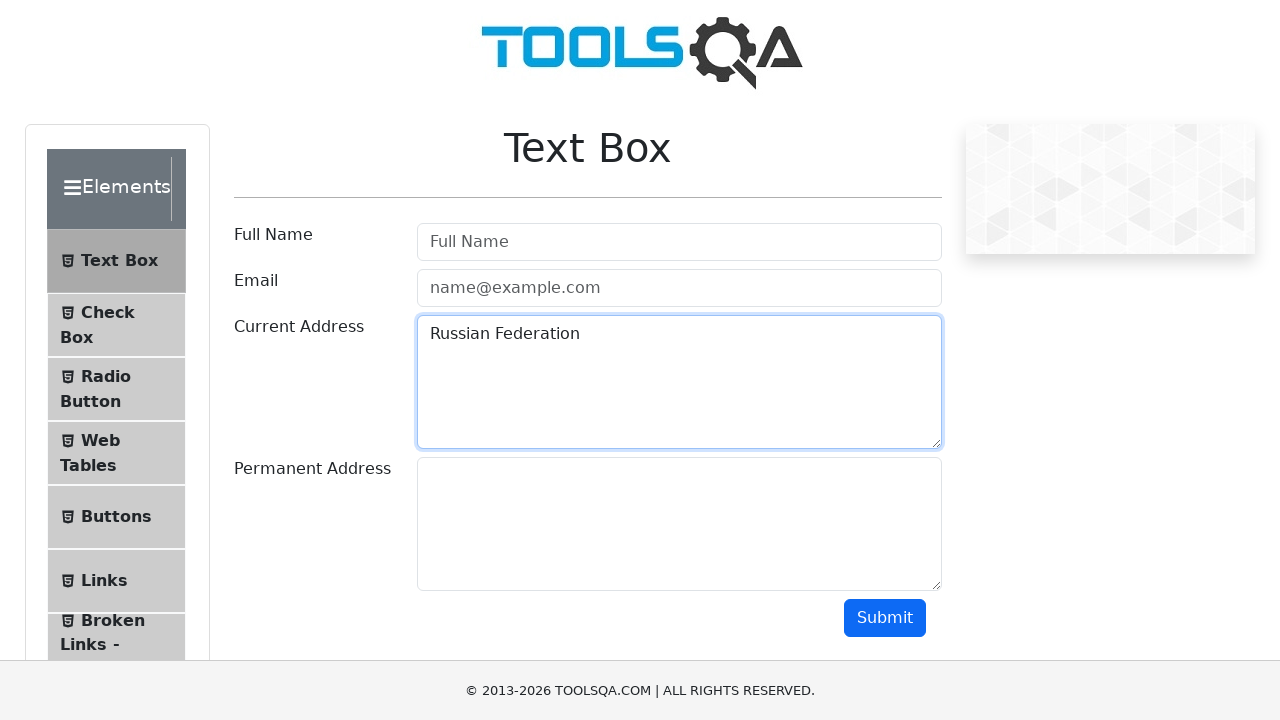

Current address result appeared on the page
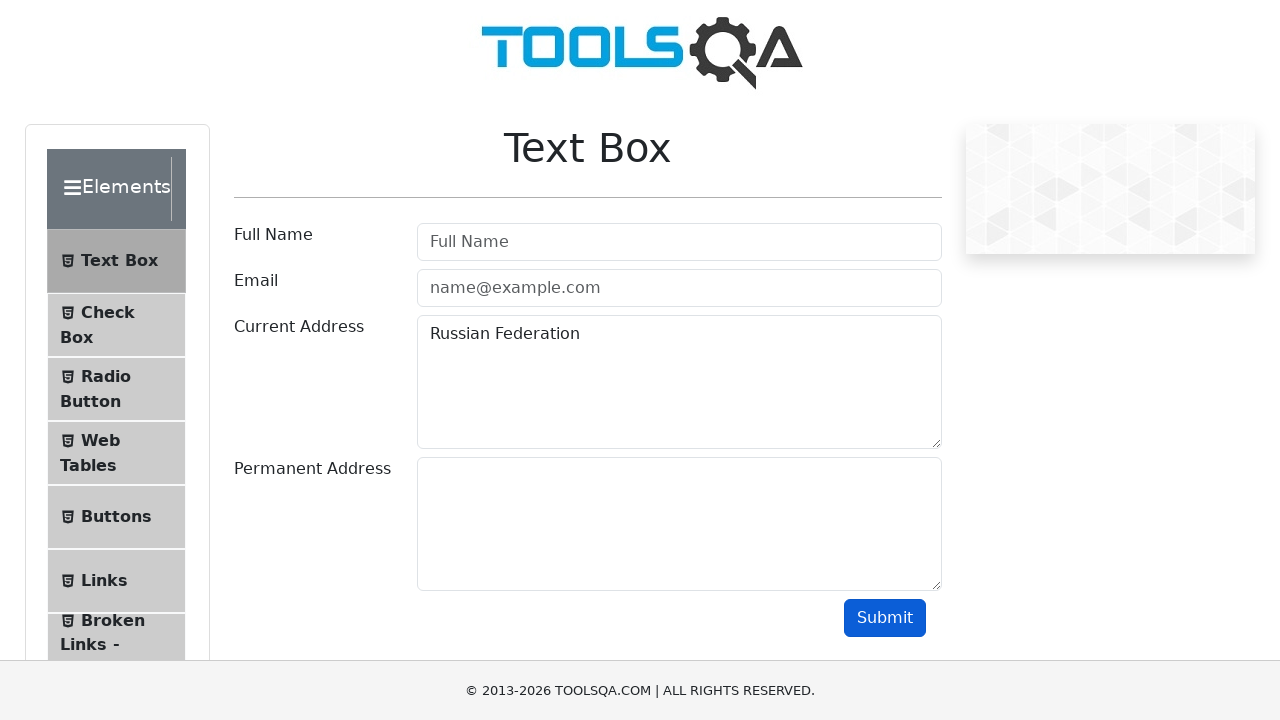

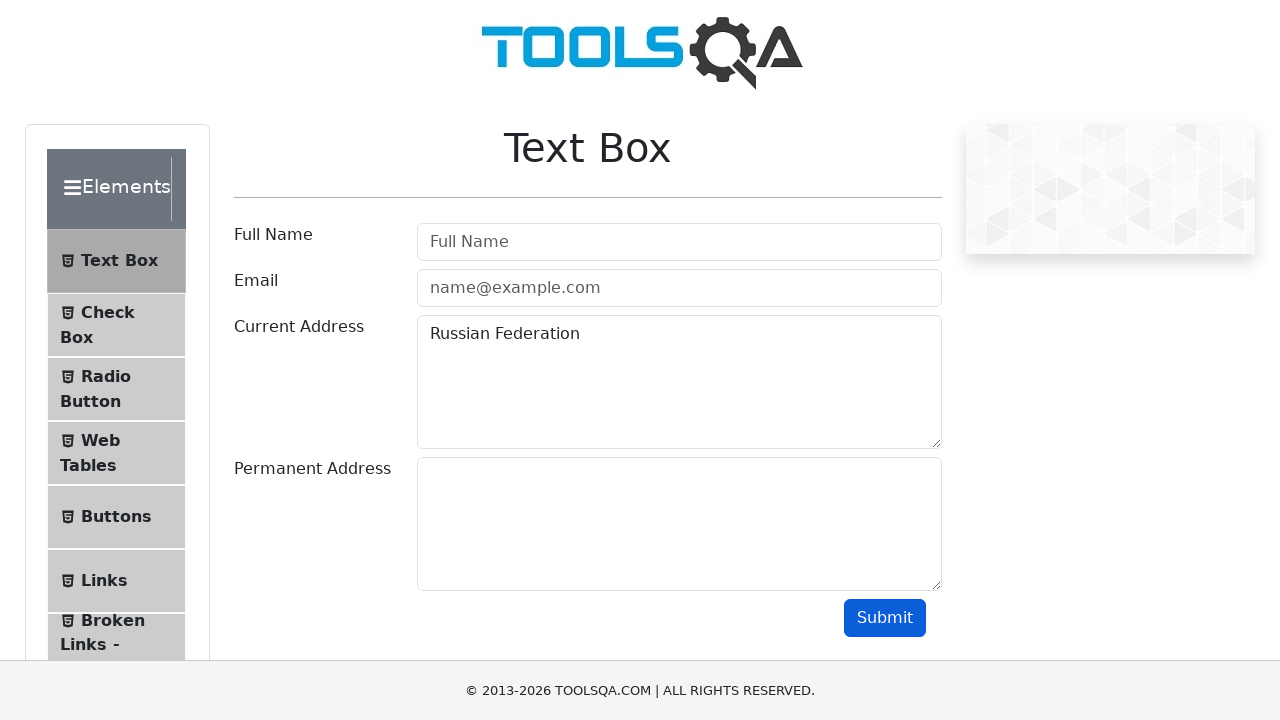